Tests form interaction by selecting a radio button (Male) and checking a checkbox (Movies) on a registration demo page

Starting URL: https://demo.automationtesting.in/Register.html

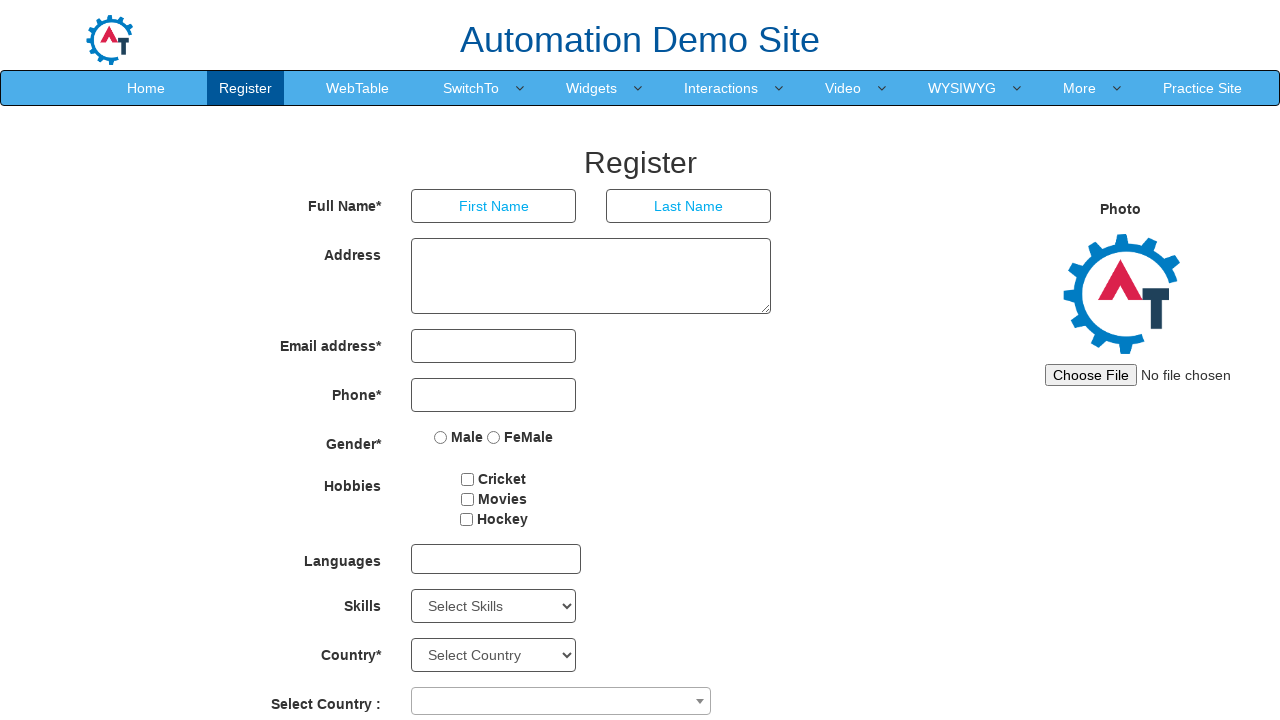

Clicked Male radio button at (441, 437) on input[value='Male']
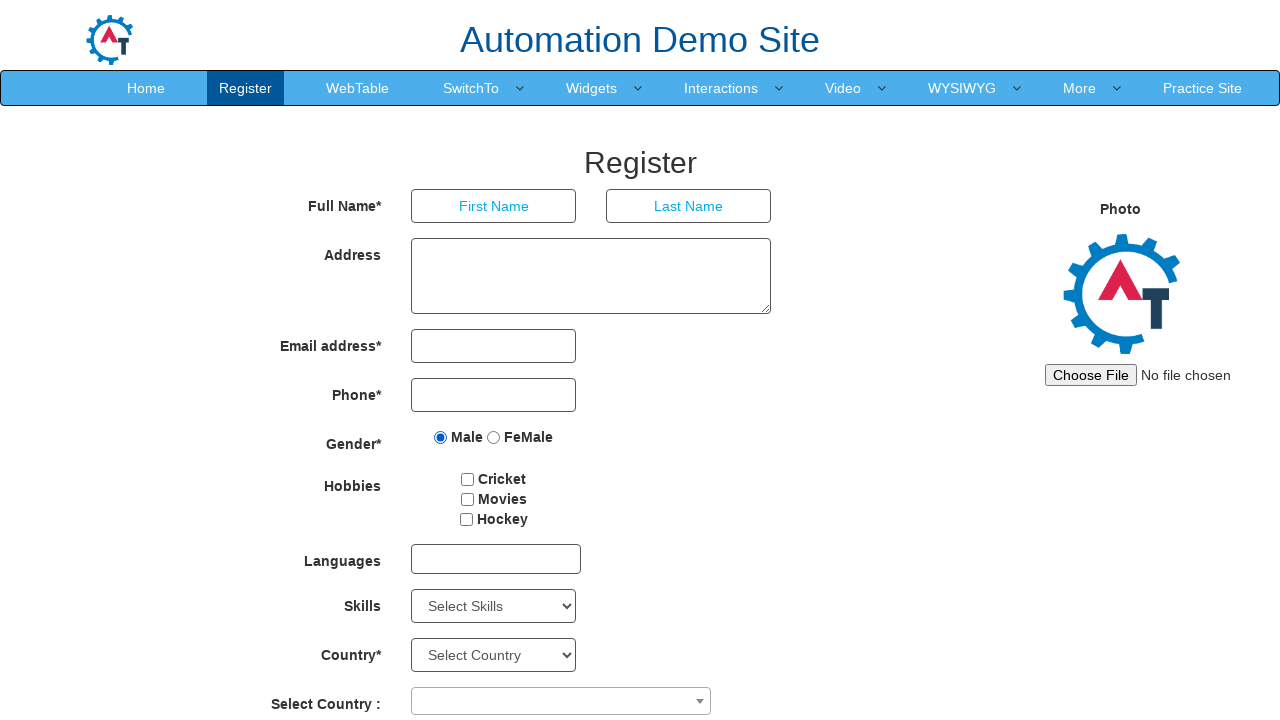

Located all checkbox elements on the form
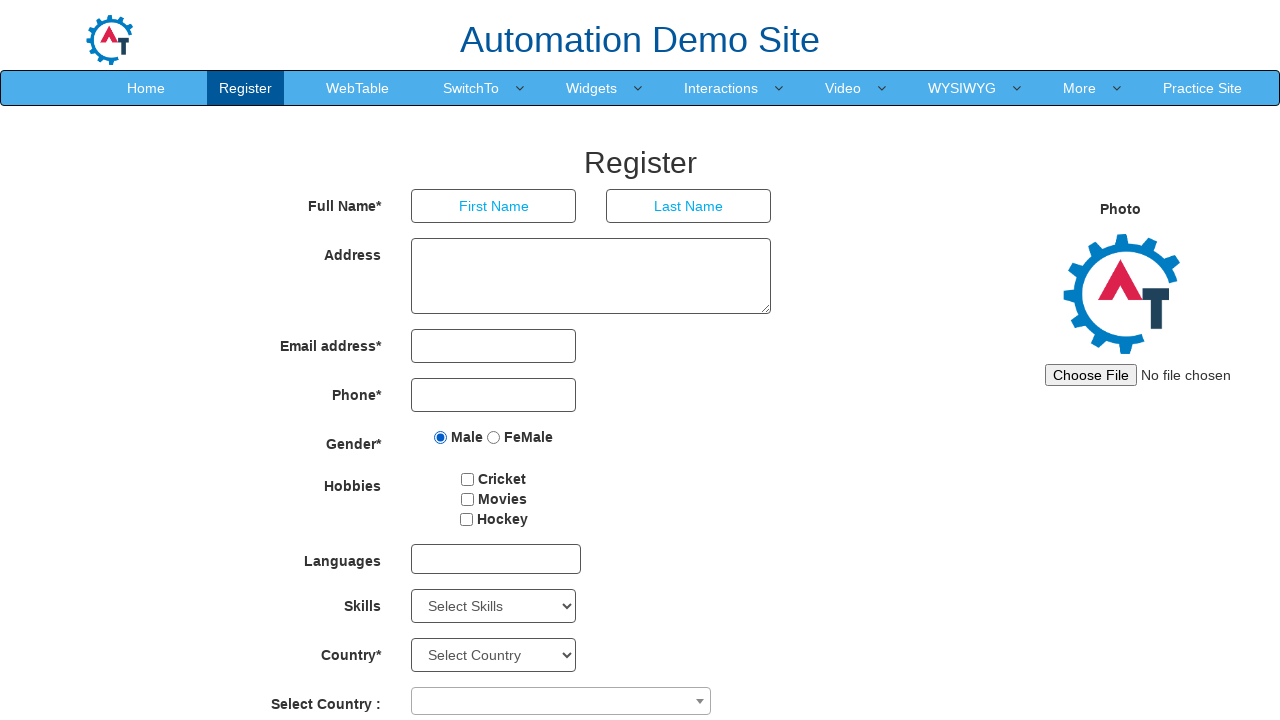

Retrieved checkbox value attribute: Cricket
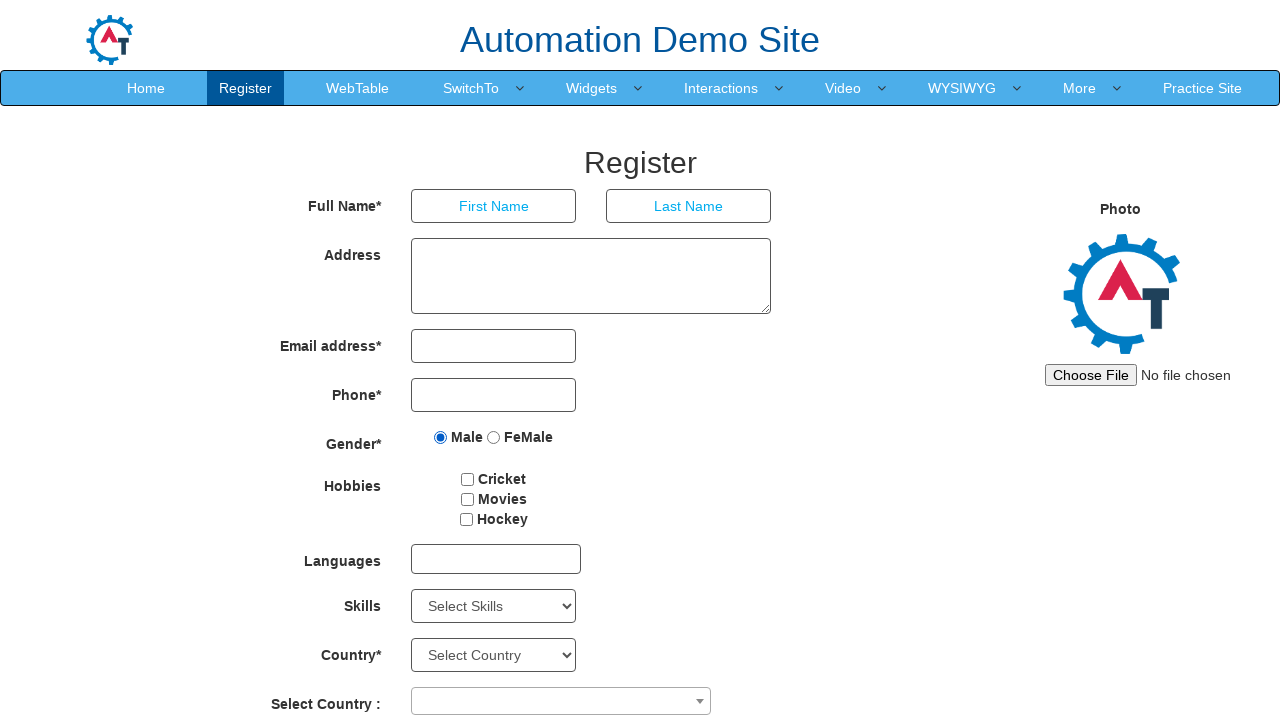

Retrieved checkbox value attribute: Movies
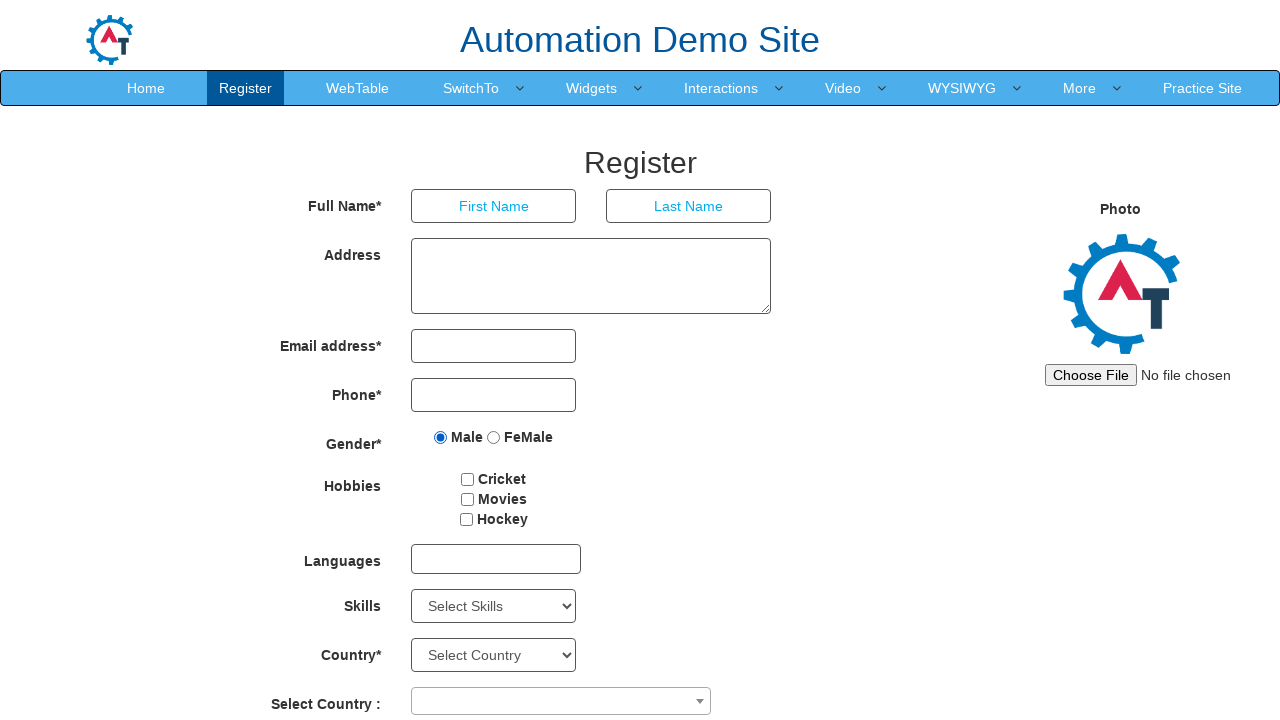

Clicked Movies checkbox at (467, 499) on input[type='checkbox'] >> nth=1
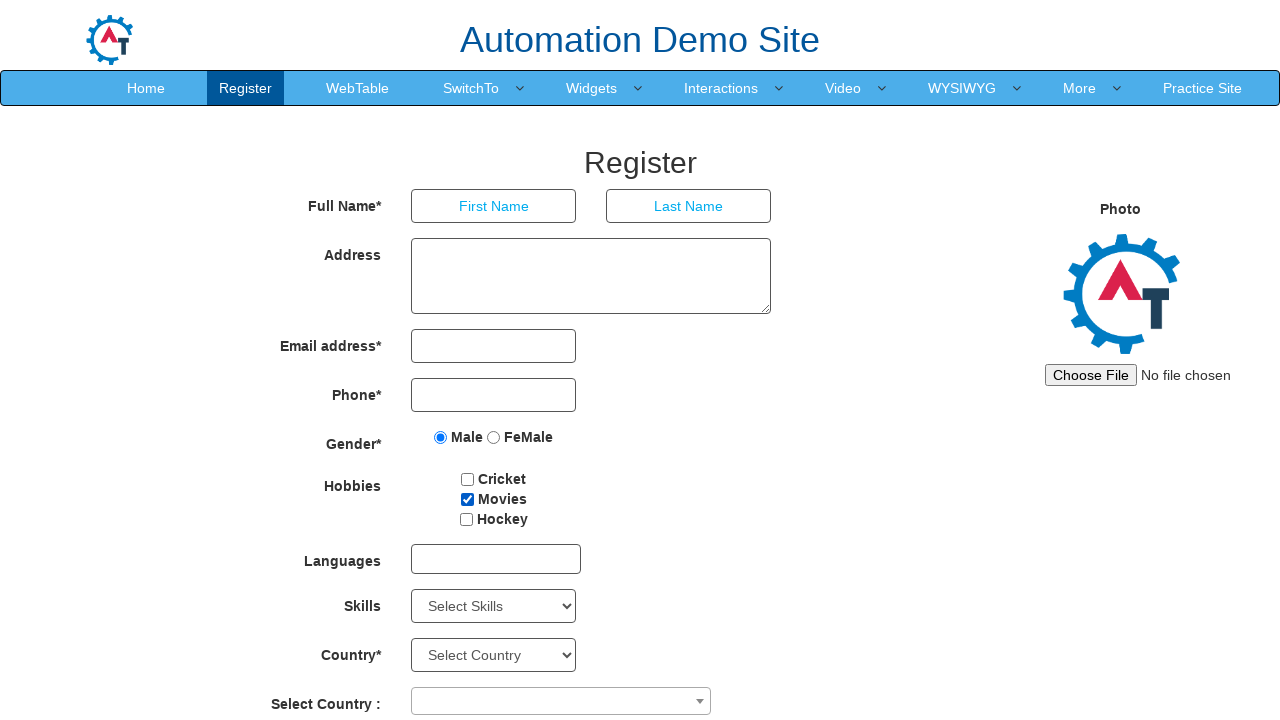

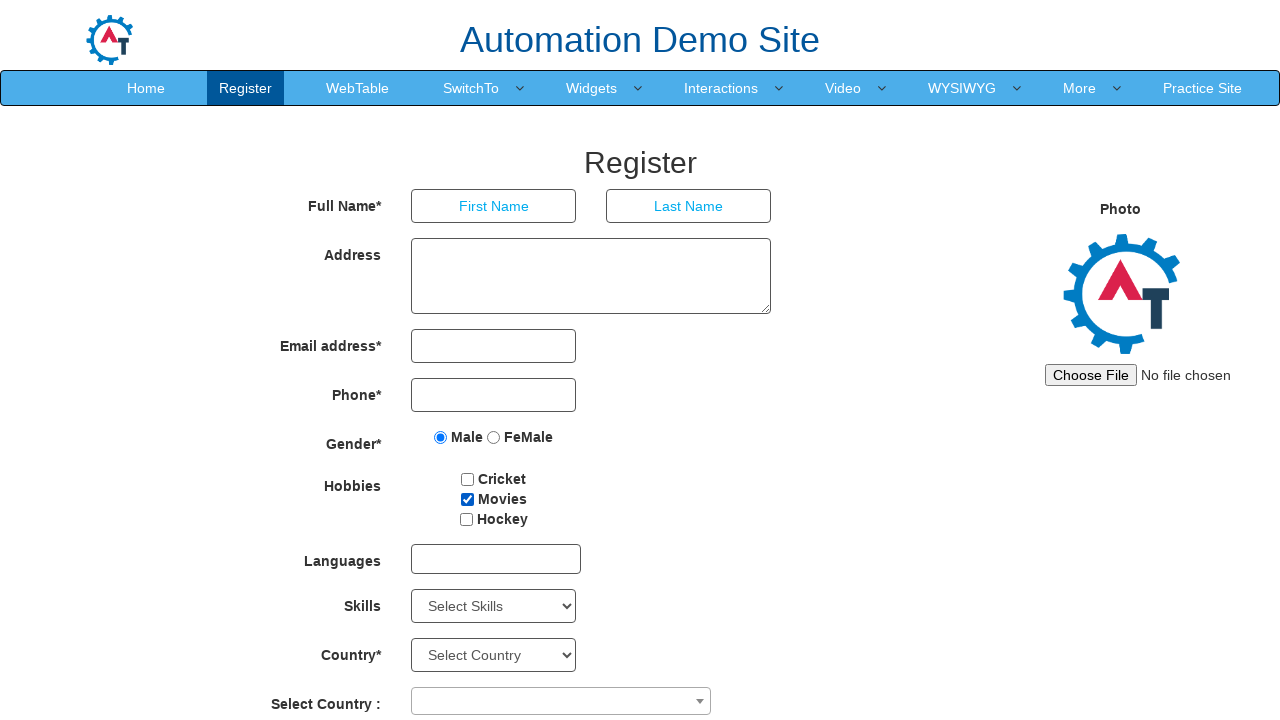